Navigates to anhtester.com and clicks on the "API Testing" section link

Starting URL: https://anhtester.com

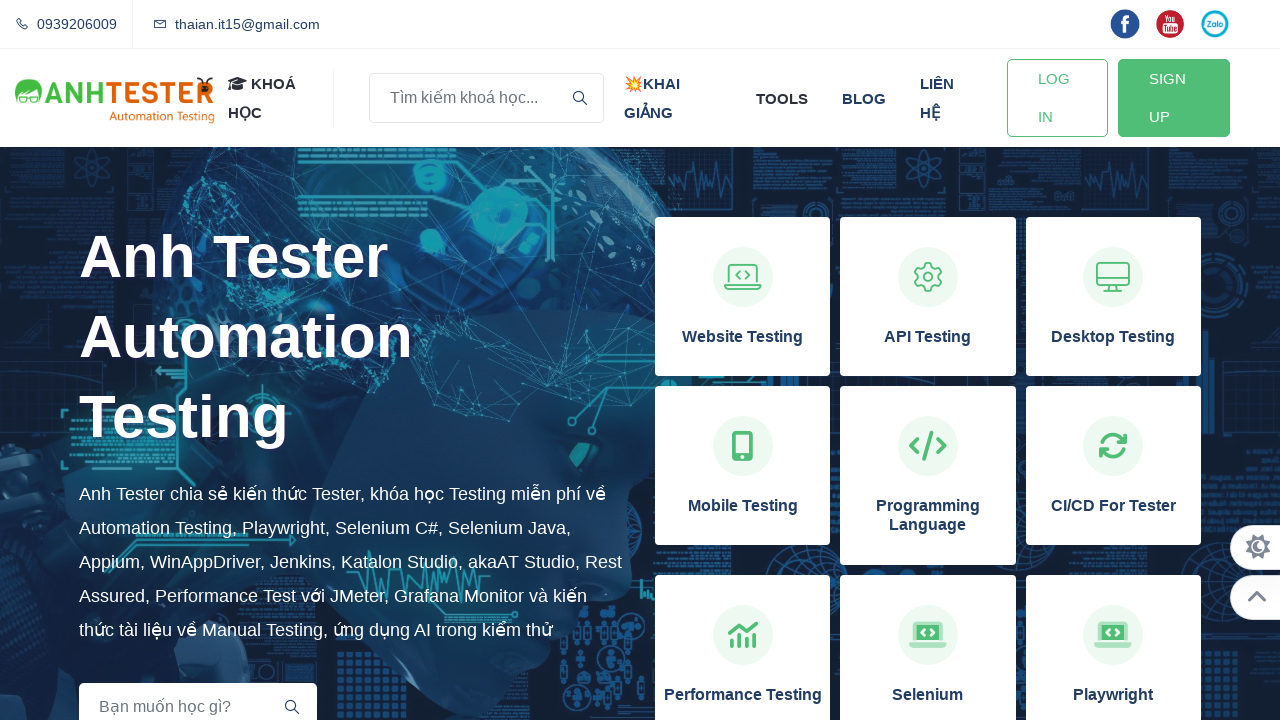

Waited for page to load (domcontentloaded)
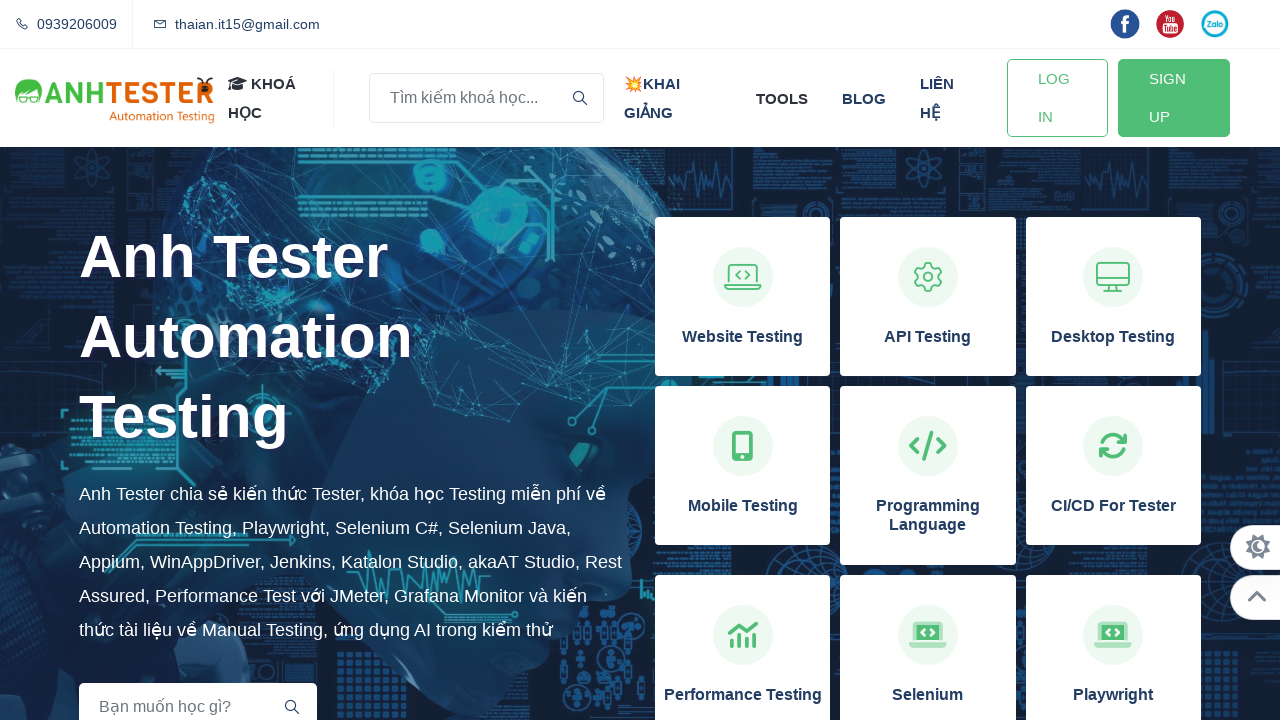

Clicked on the 'API Testing' section link at (928, 337) on xpath=//h3[normalize-space()='API Testing']
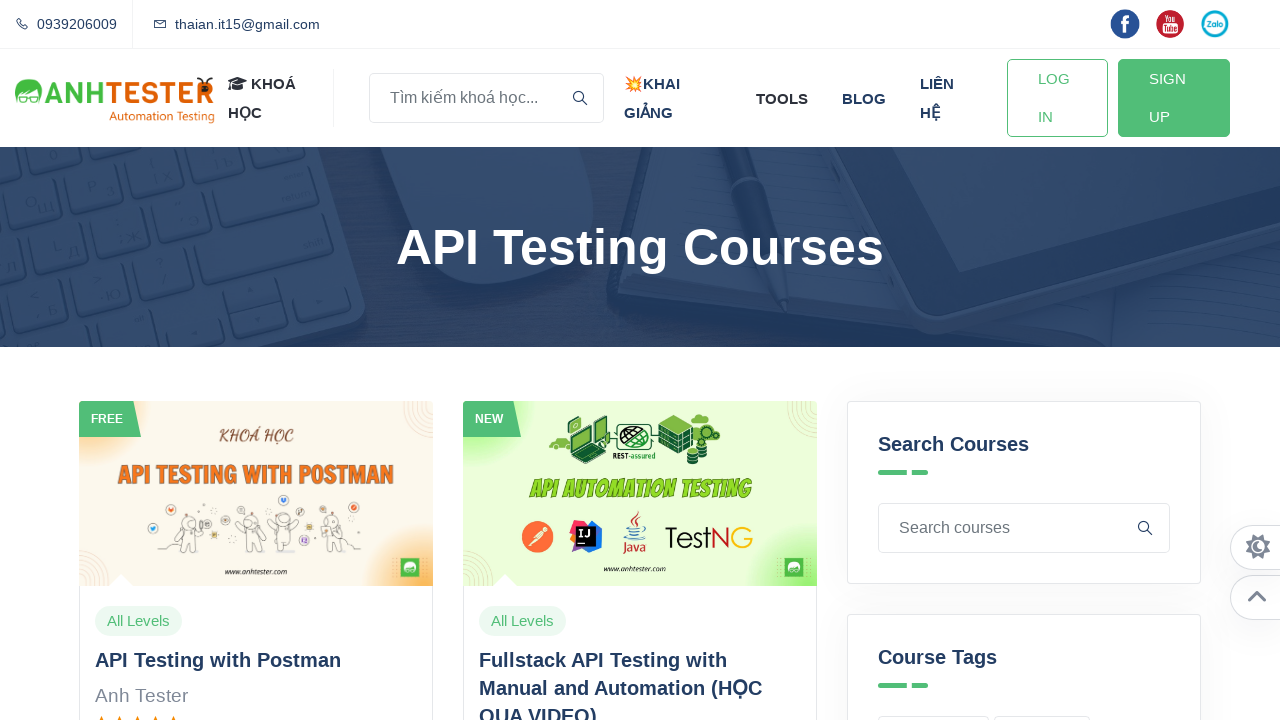

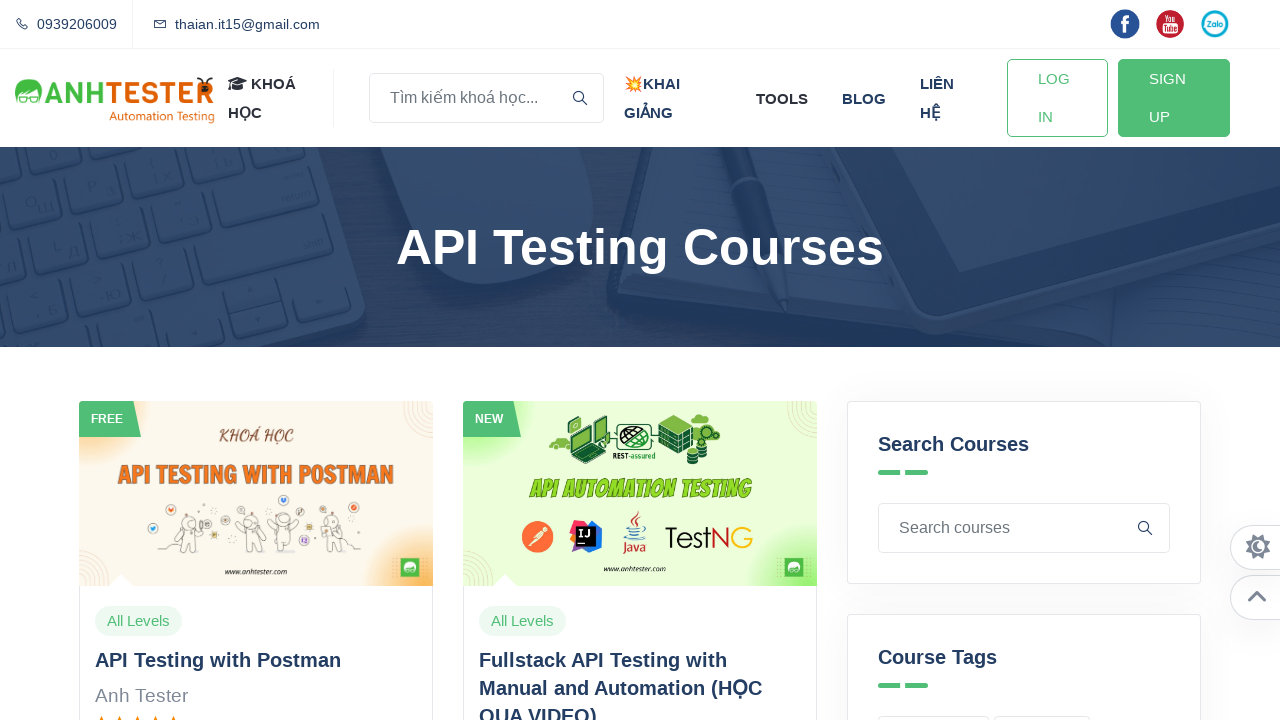